Tests filtering tasks in TodoMVC app by adding two items, completing one, and verifying the correct items appear when filtering by Completed, Active, and All statuses.

Starting URL: https://todomvc.com/examples/react/dist/

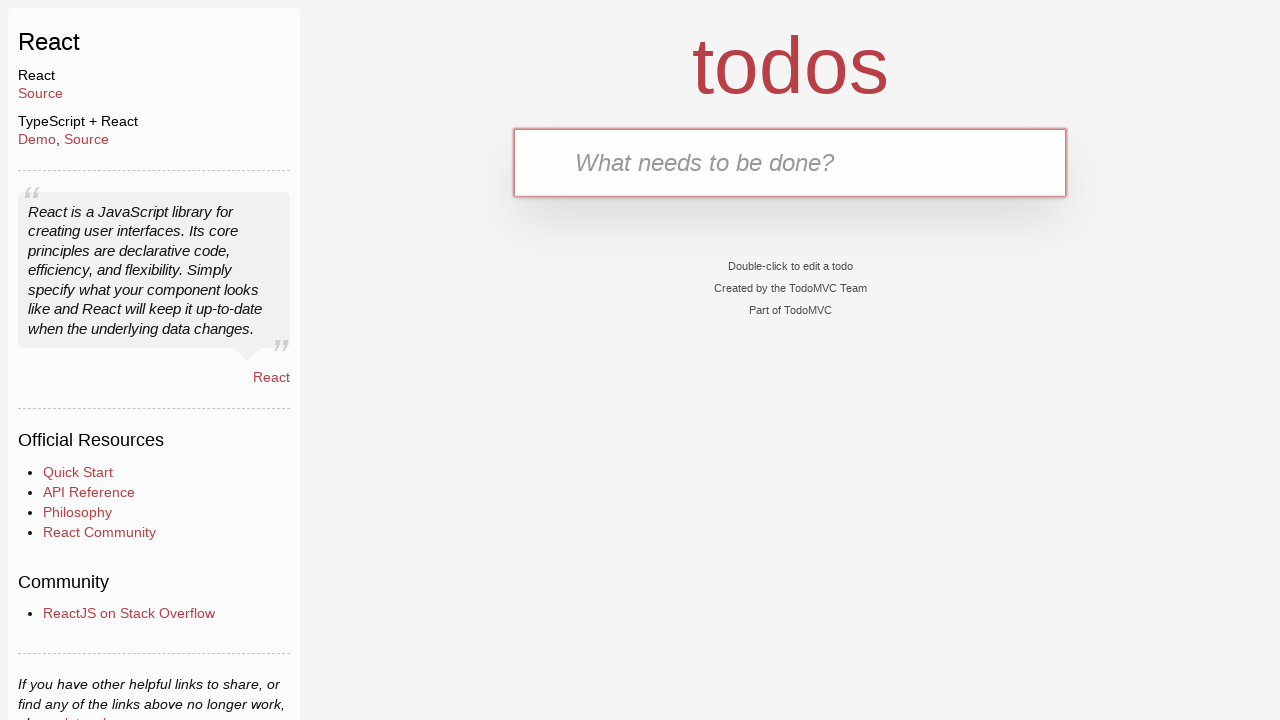

Filled new todo input with 'Feed the cat' on .new-todo
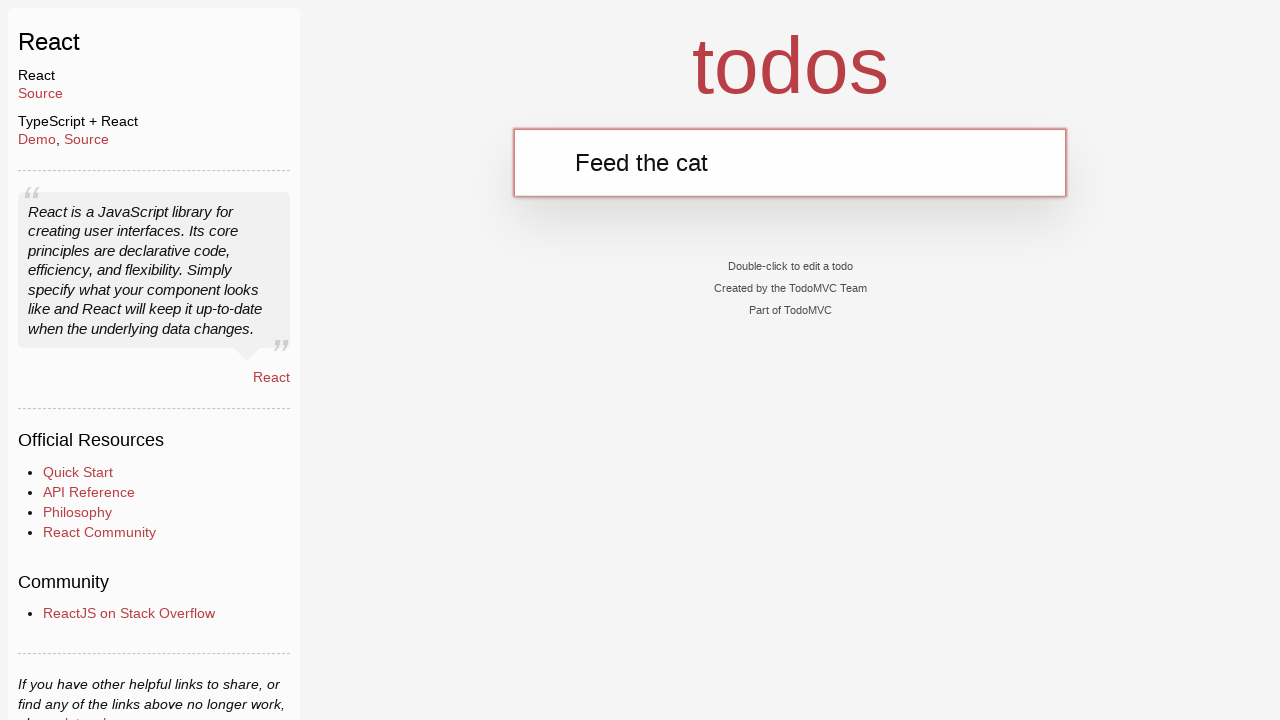

Pressed Enter to add 'Feed the cat' todo item on .new-todo
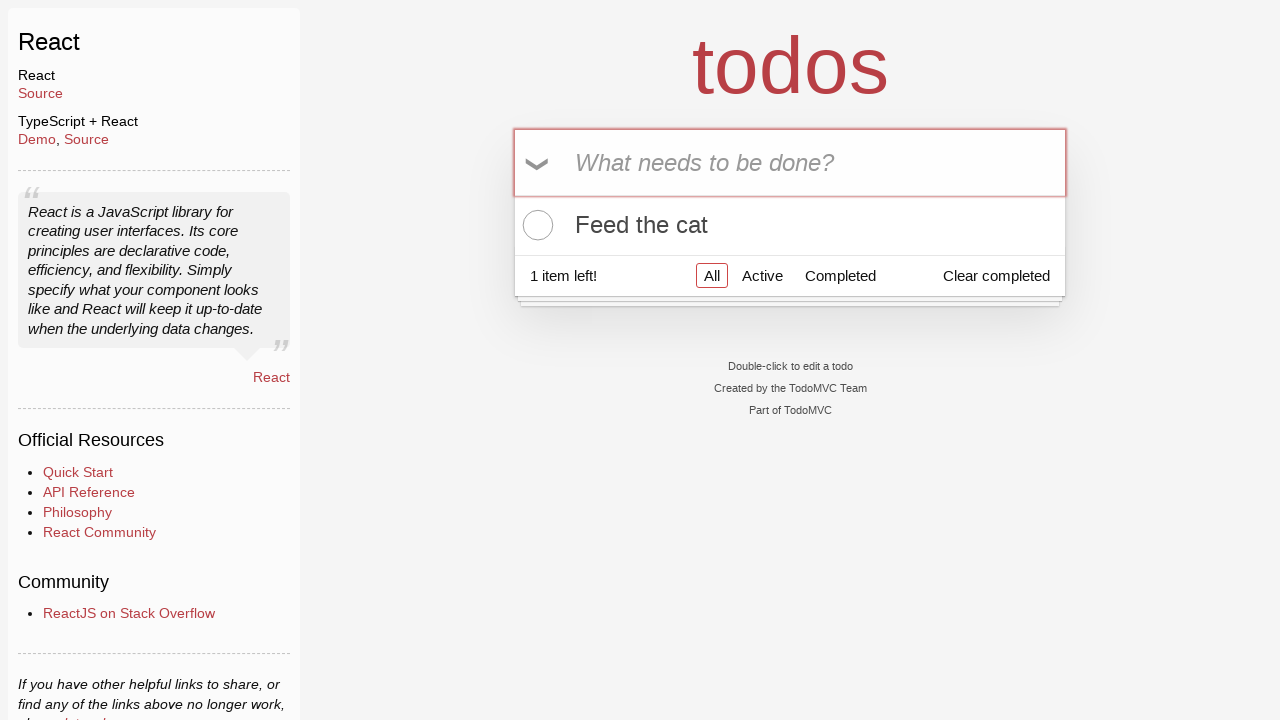

Filled new todo input with 'Walk the dog' on .new-todo
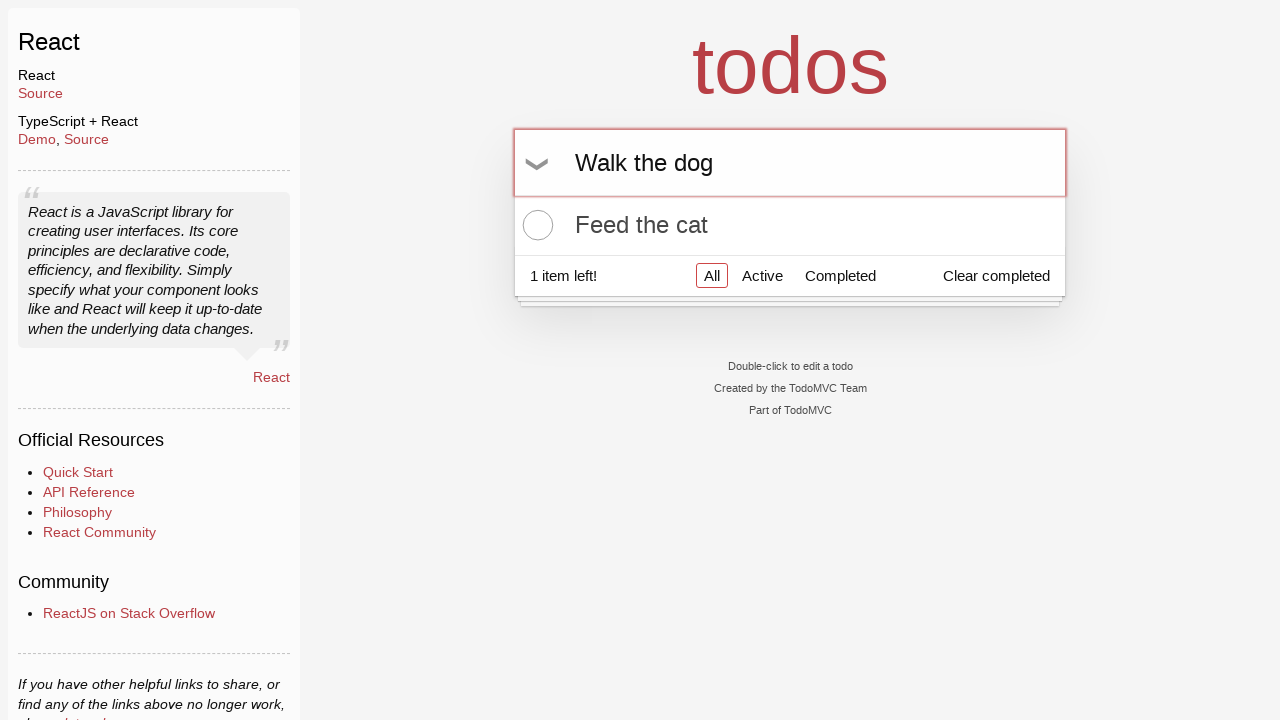

Pressed Enter to add 'Walk the dog' todo item on .new-todo
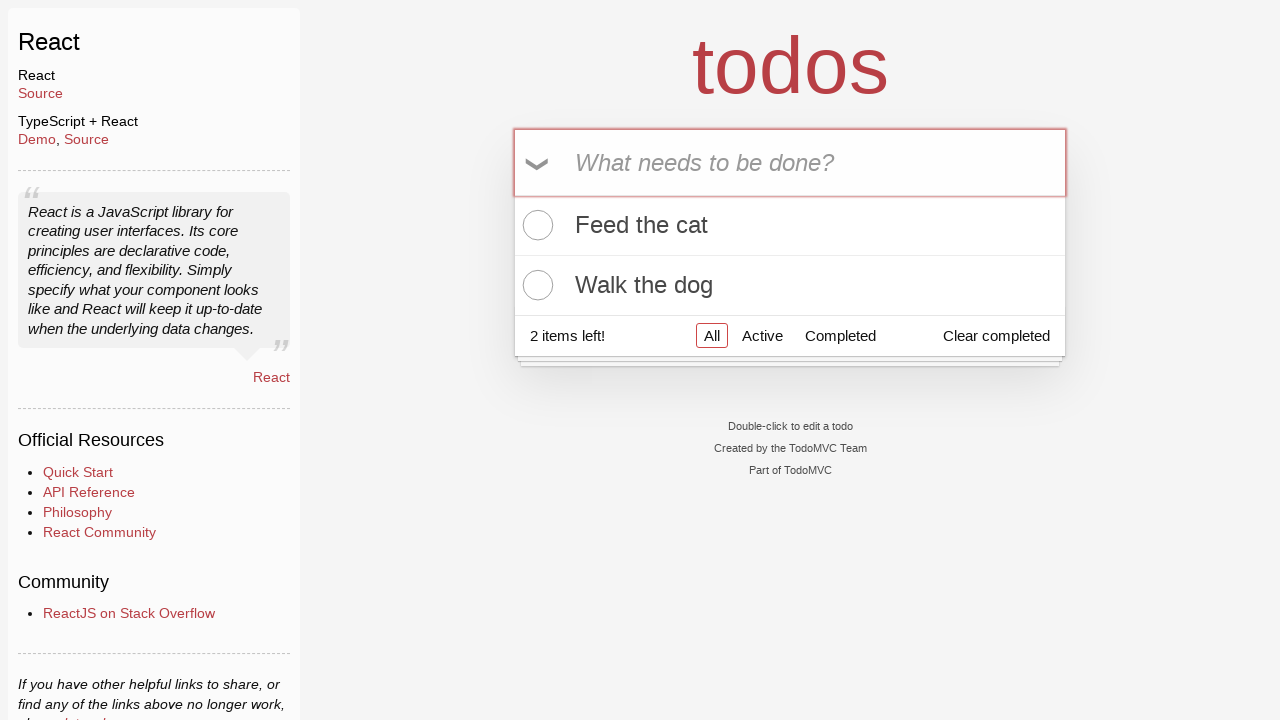

Clicked checkbox to mark 'Feed the cat' as completed at (535, 225) on li:has-text('Feed the cat') .toggle
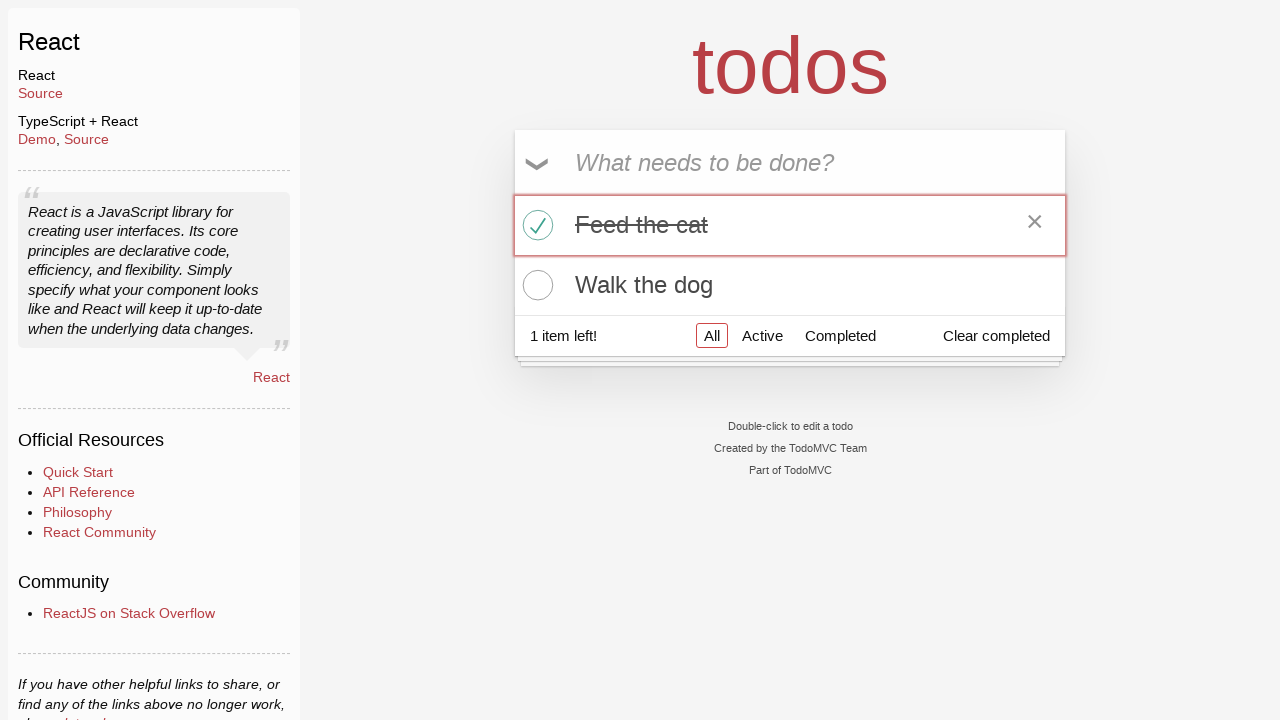

Clicked 'Completed' filter button at (840, 335) on a:has-text('Completed')
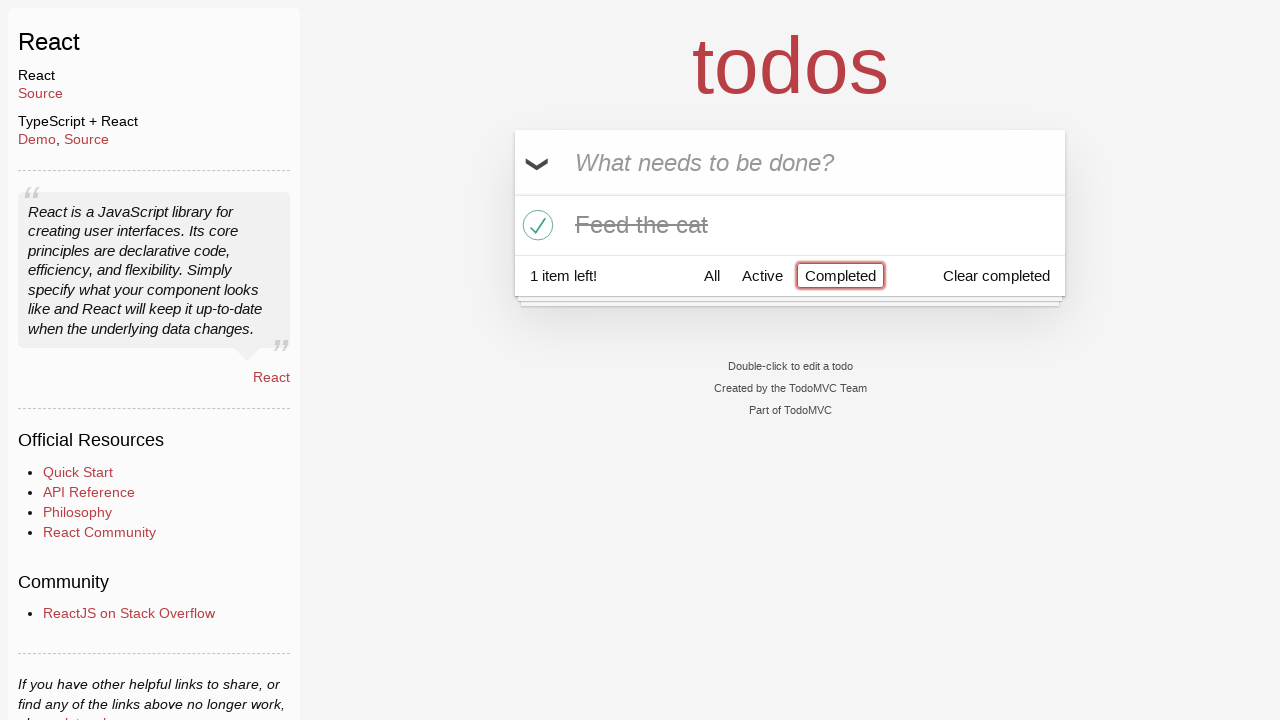

Verified todo list items are visible in Completed filter
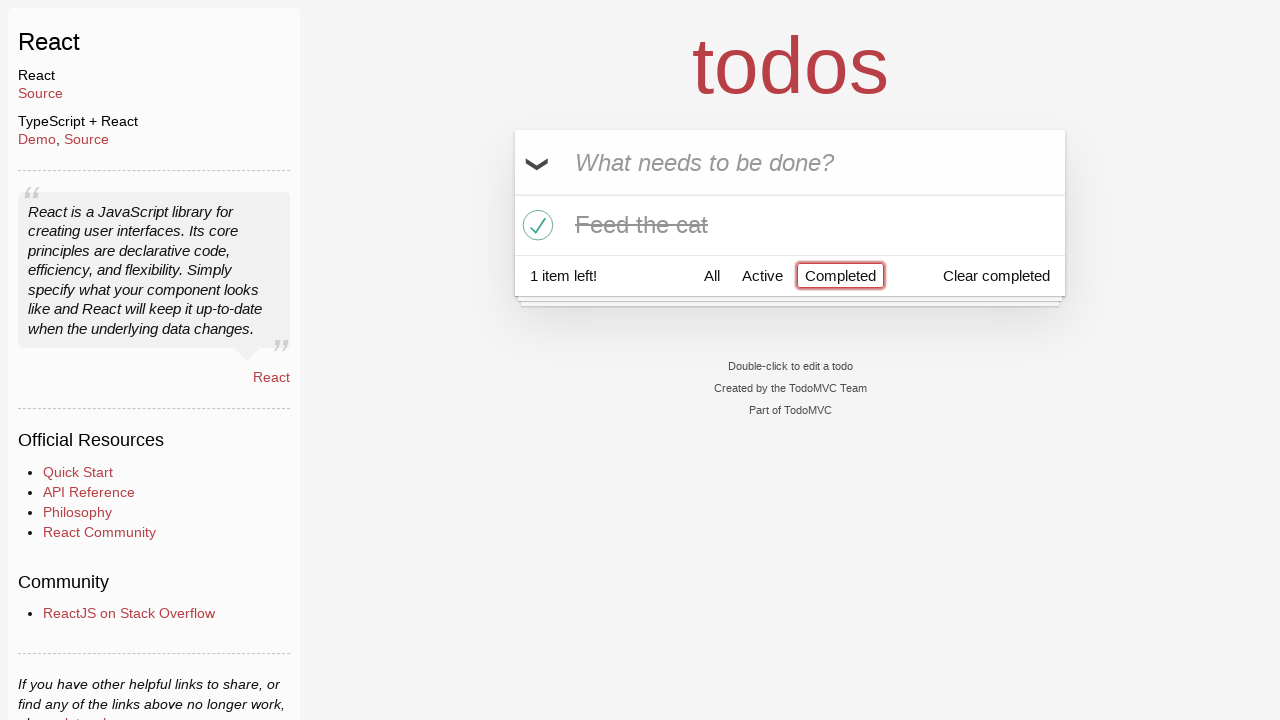

Clicked 'Active' filter button at (762, 275) on a:has-text('Active')
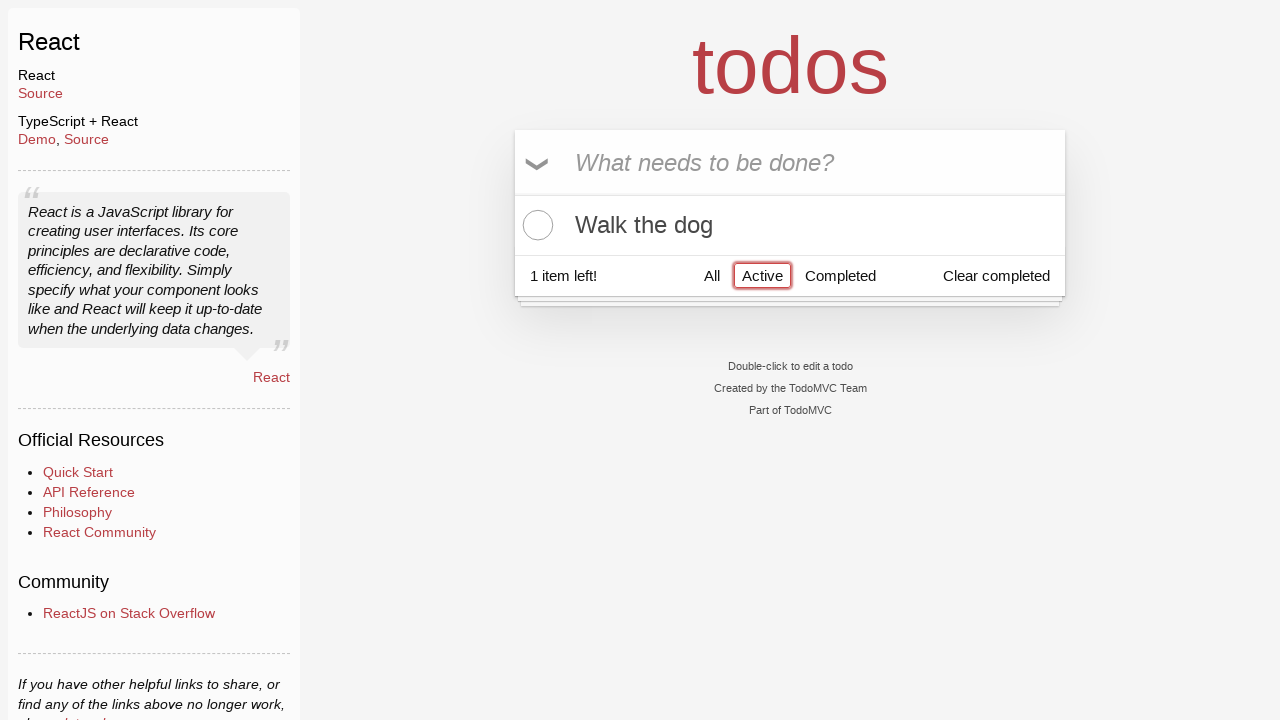

Verified 'Walk the dog' is visible in Active filter
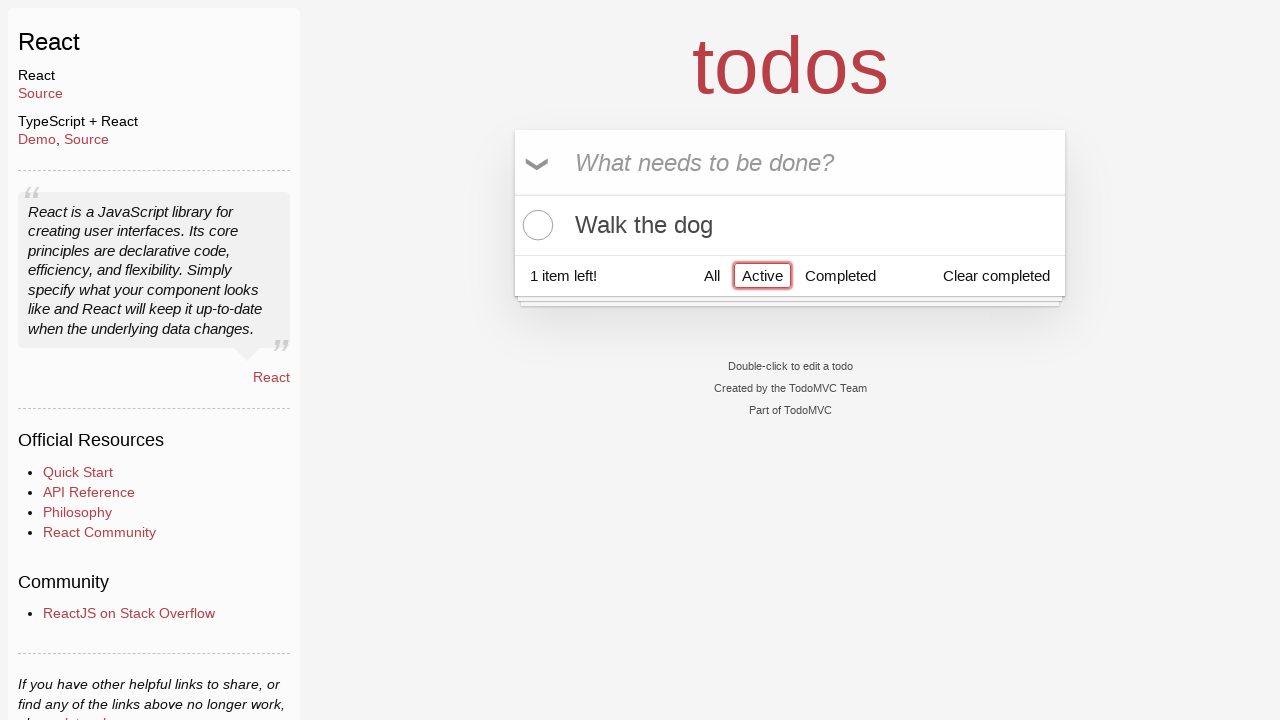

Clicked 'All' filter button at (712, 275) on a:has-text('All')
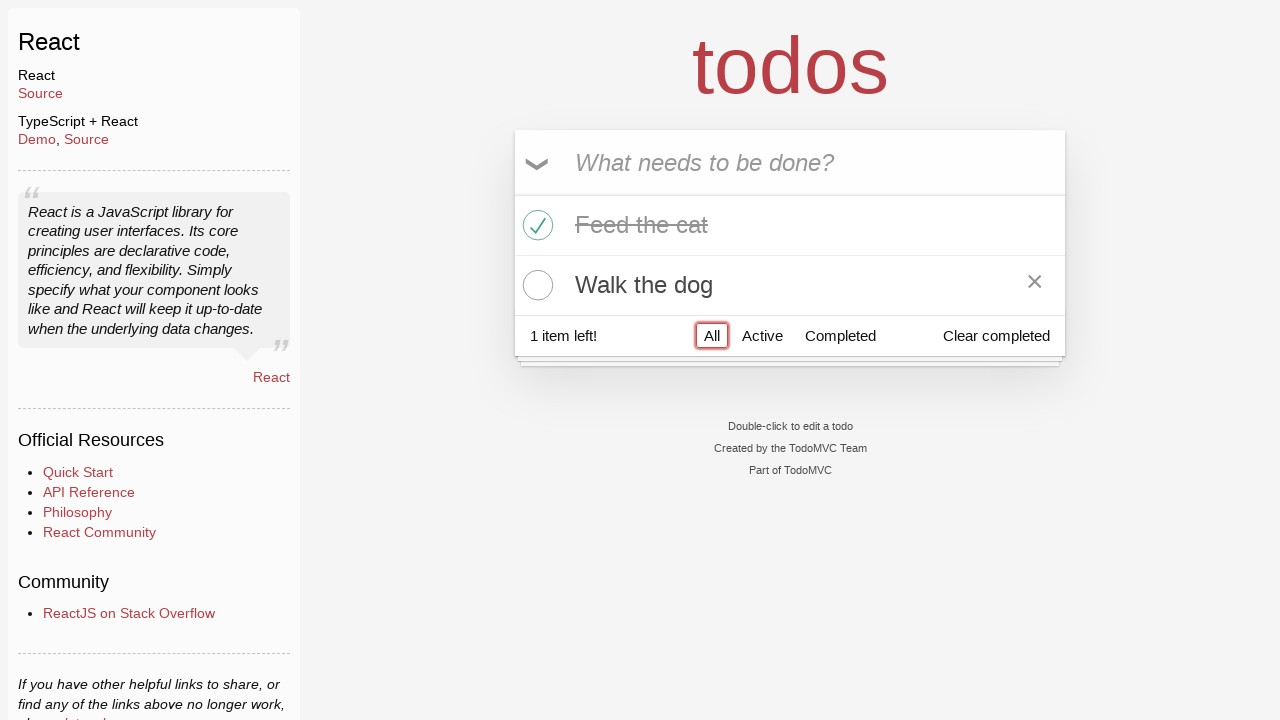

Verified 'Feed the cat' is visible in All filter
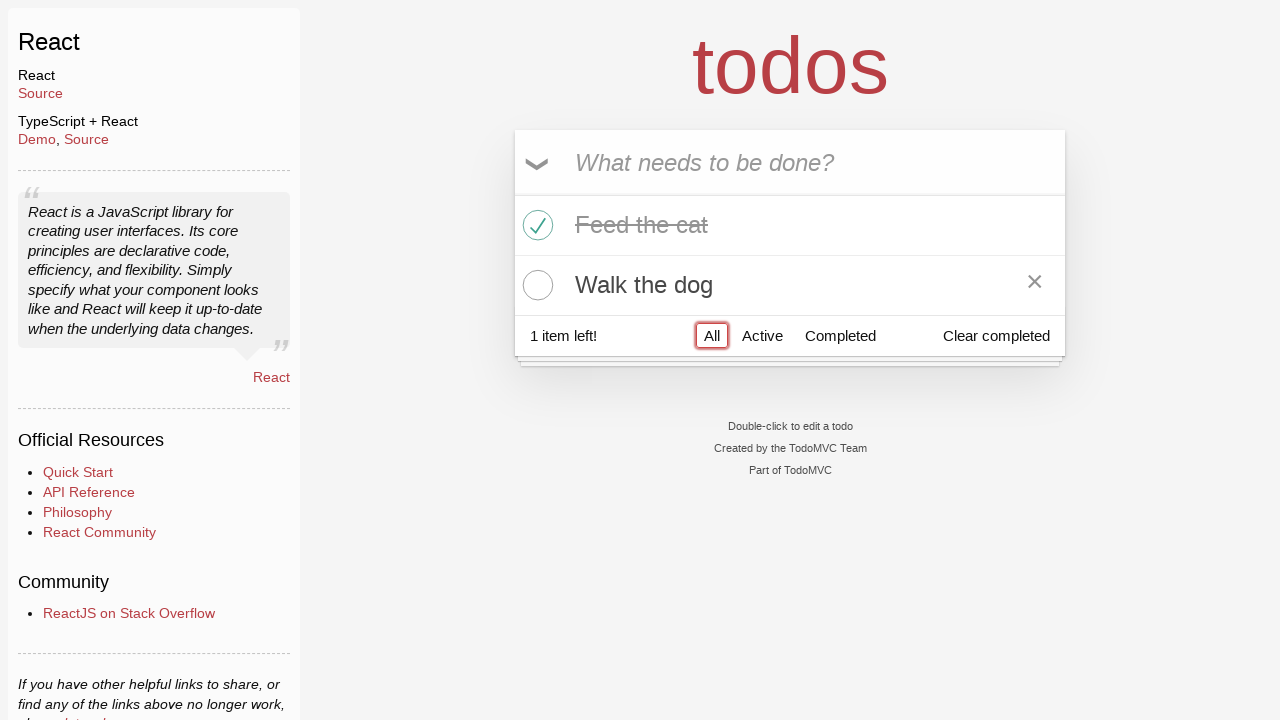

Verified 'Walk the dog' is visible in All filter
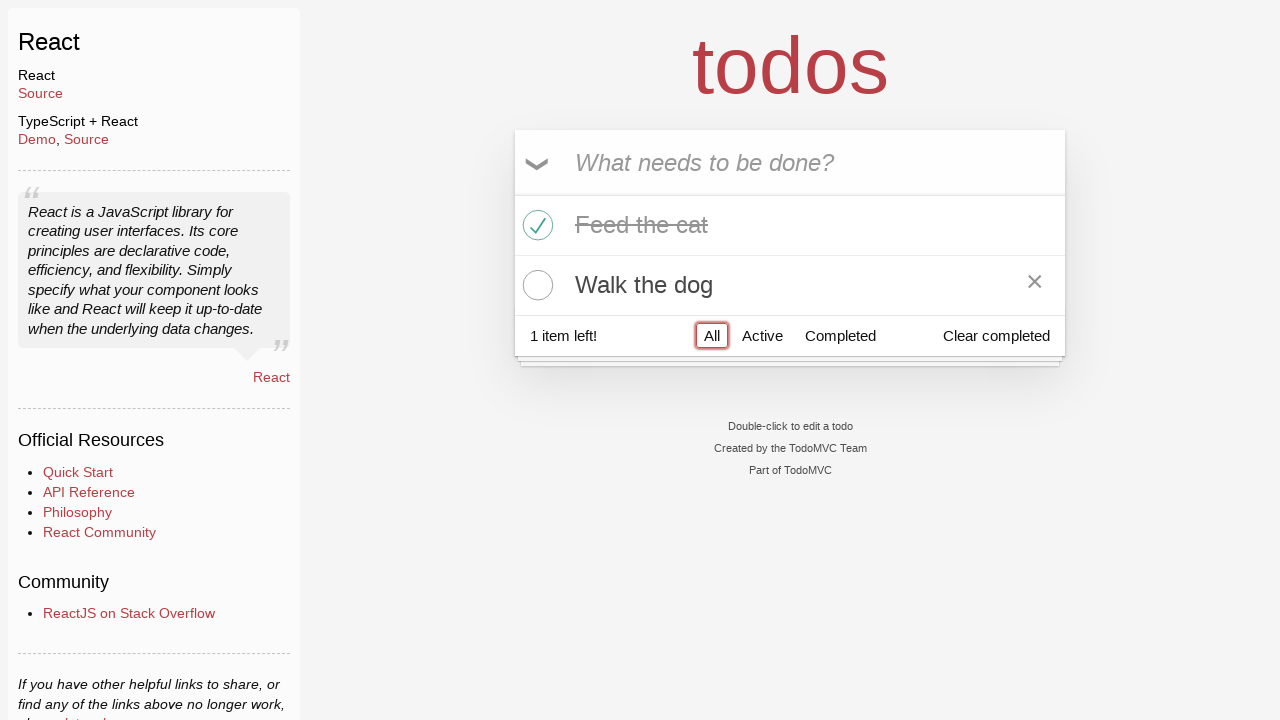

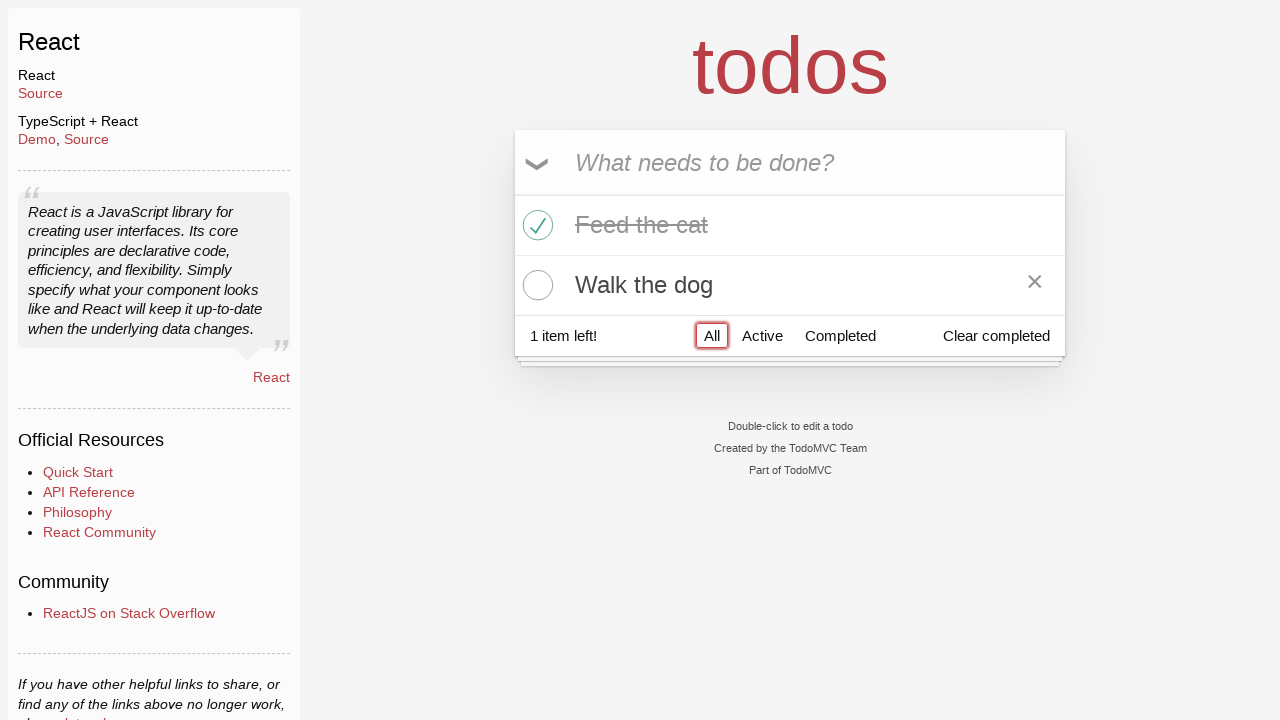